Tests scrolling functionality and verifies that the sum of values in a table column matches the displayed total amount

Starting URL: https://rahulshettyacademy.com/AutomationPractice/

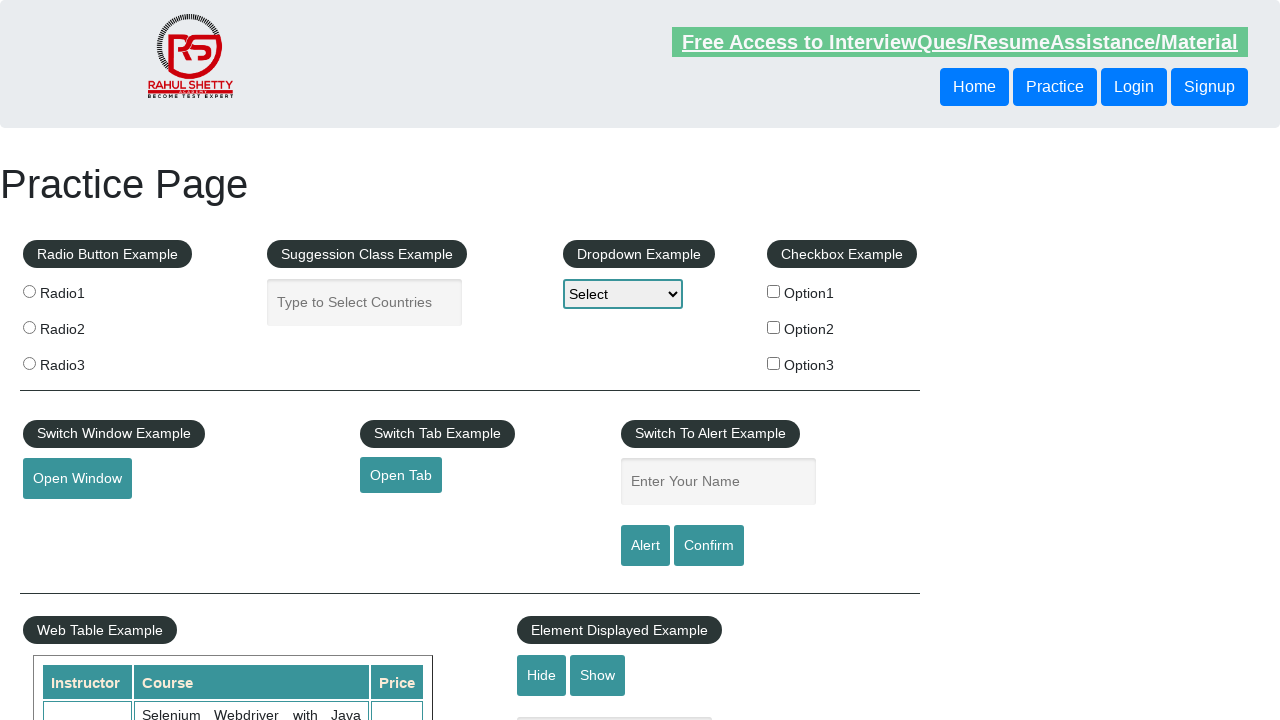

Scrolled down the page by 500 pixels
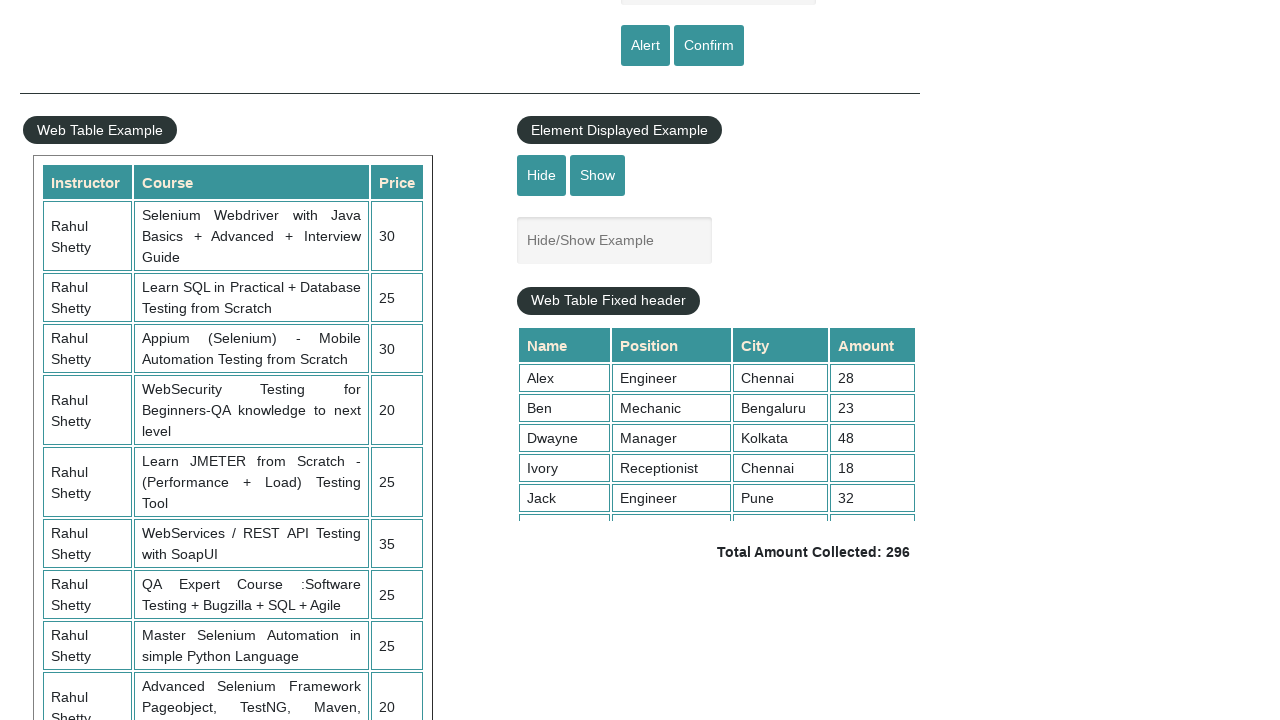

Scrolled within the table element to display more rows
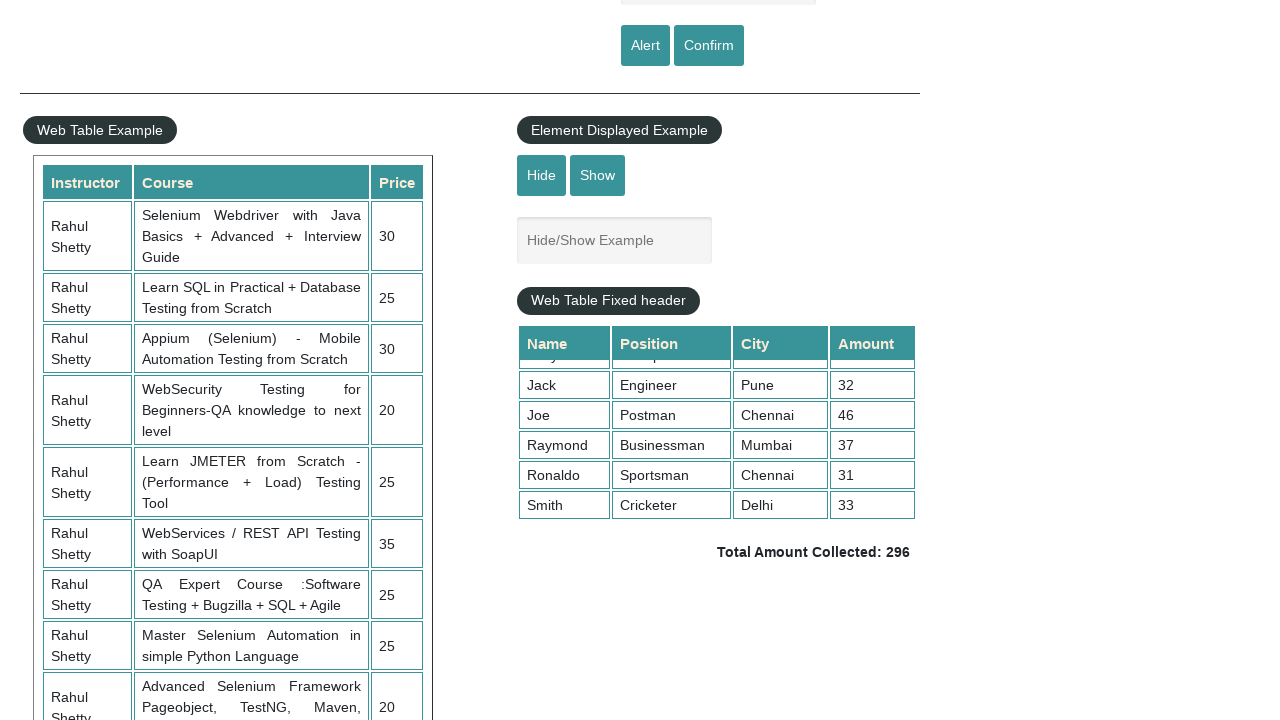

Table column data is now visible
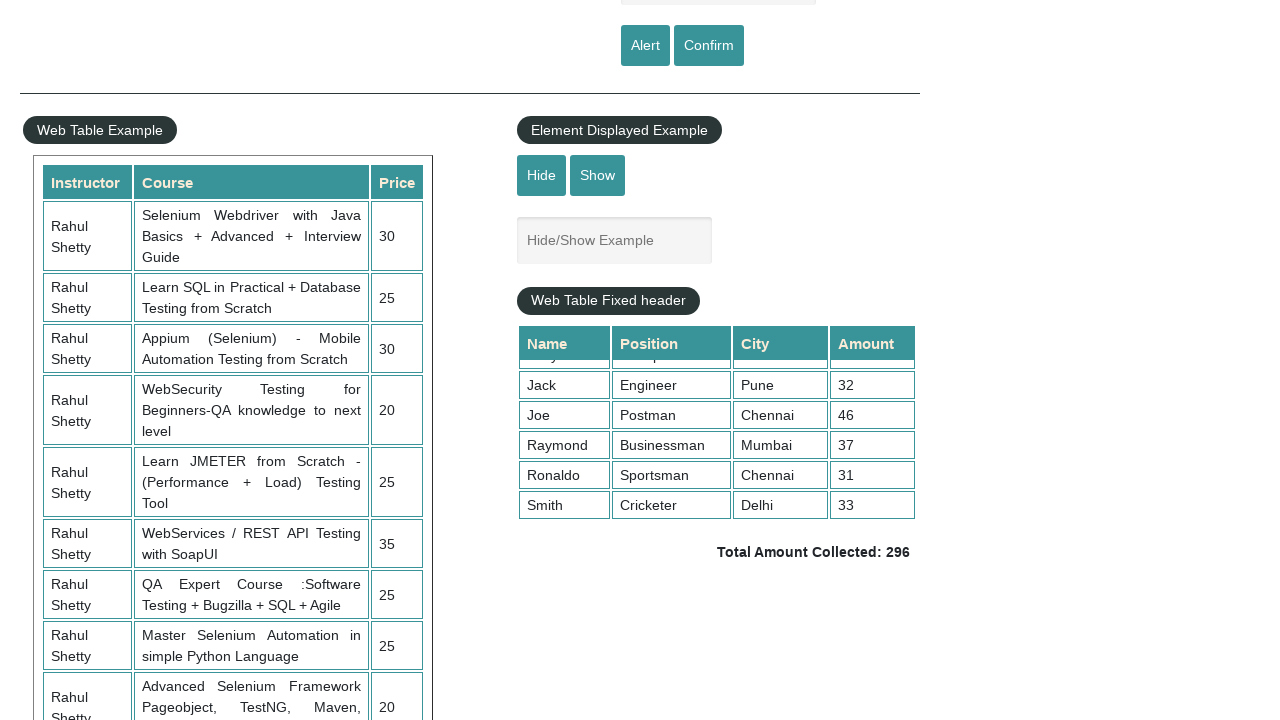

Retrieved all values from the 4th column of the table
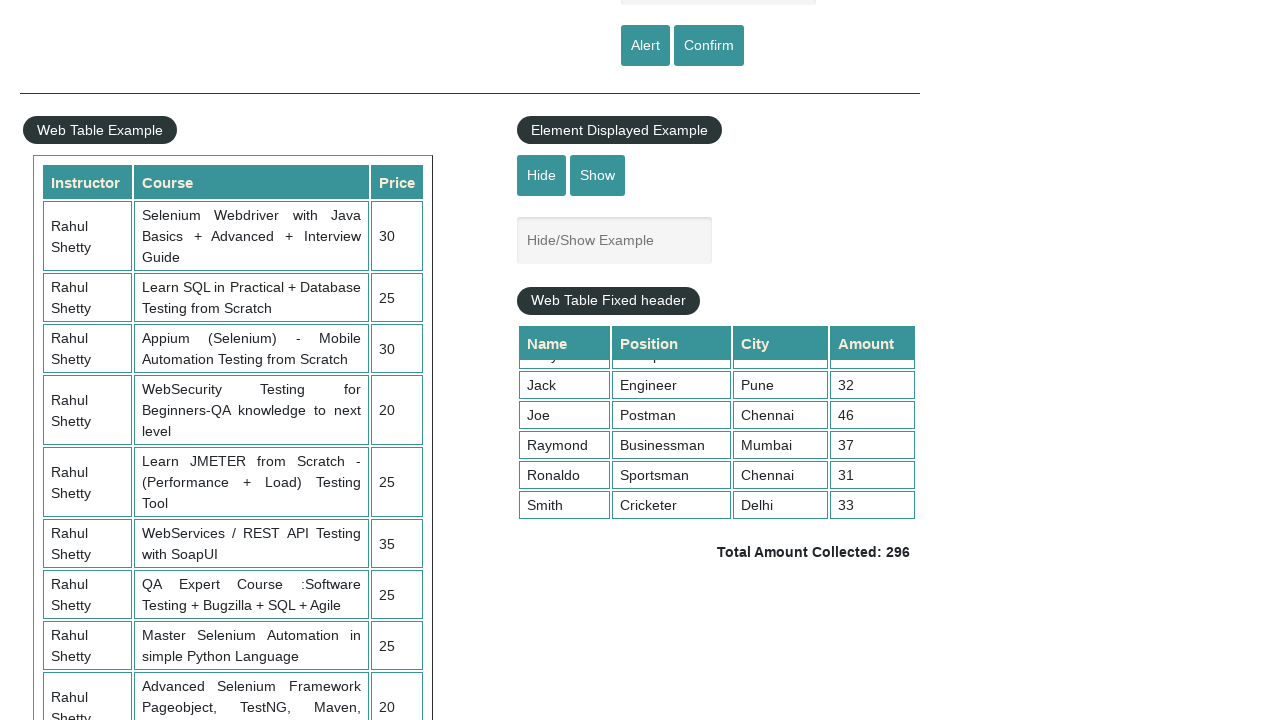

Calculated sum of all column values: 296
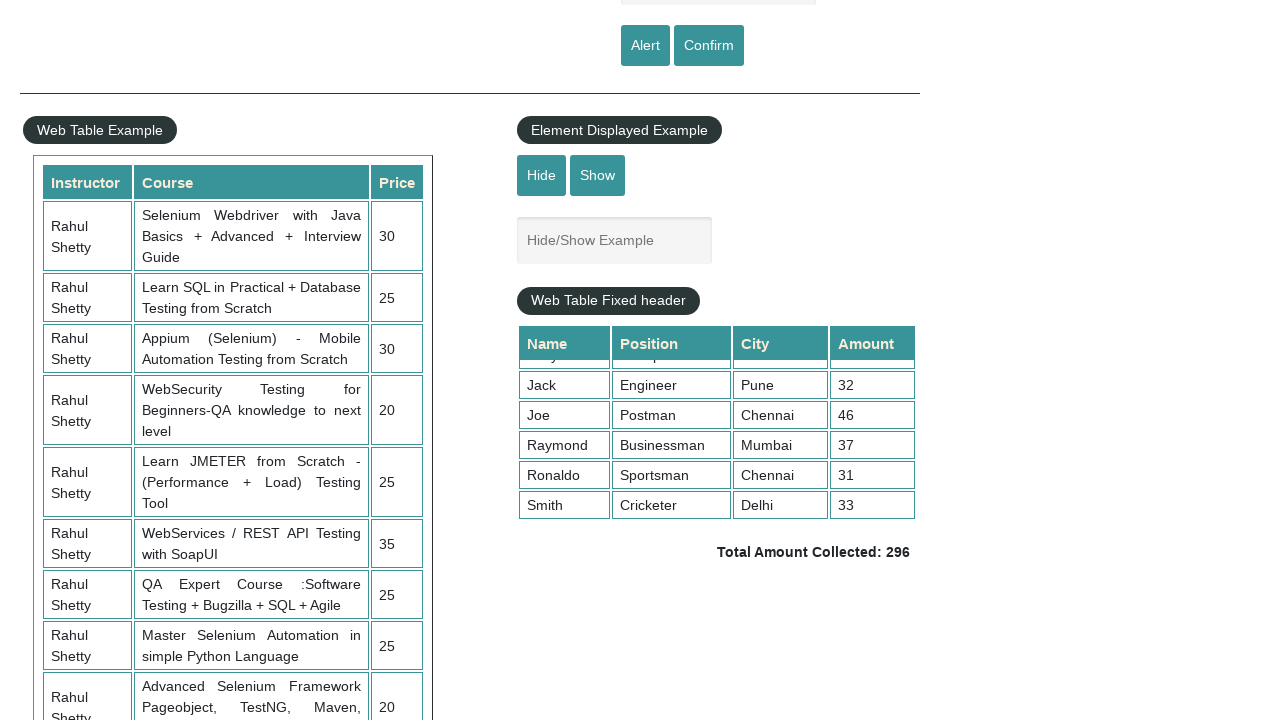

Retrieved the displayed total amount from the page
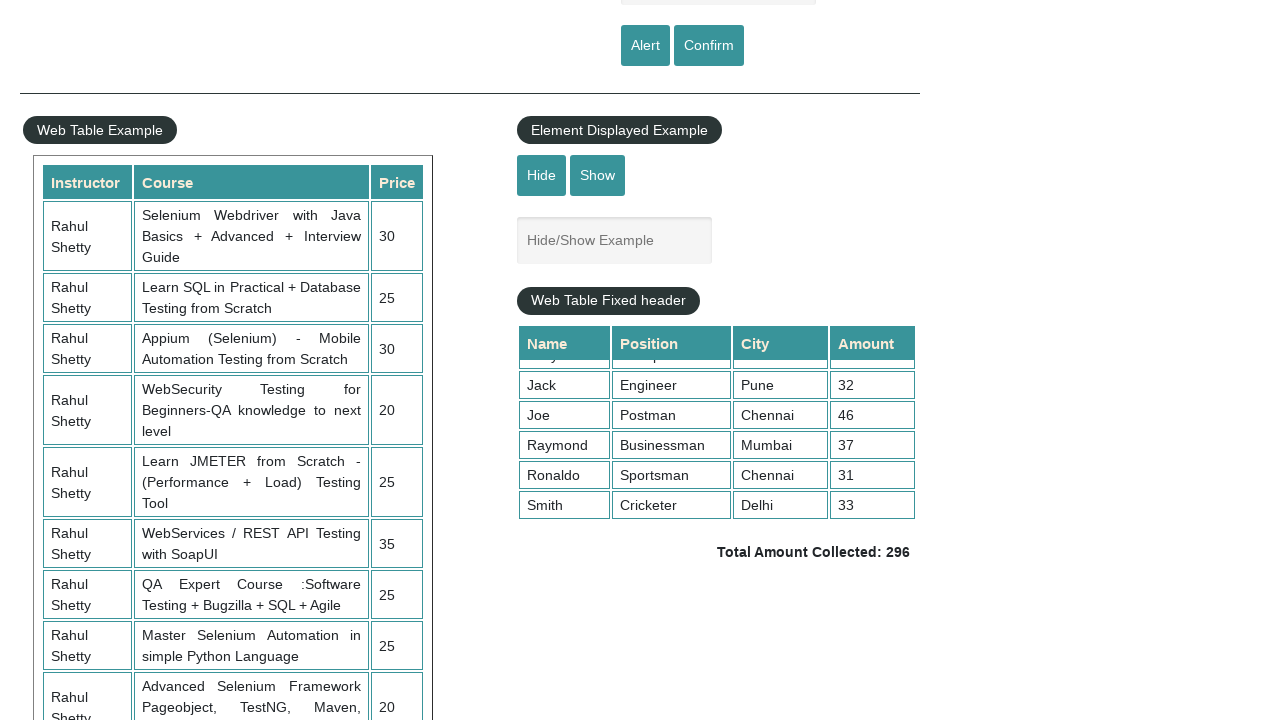

Extracted displayed total amount: 296
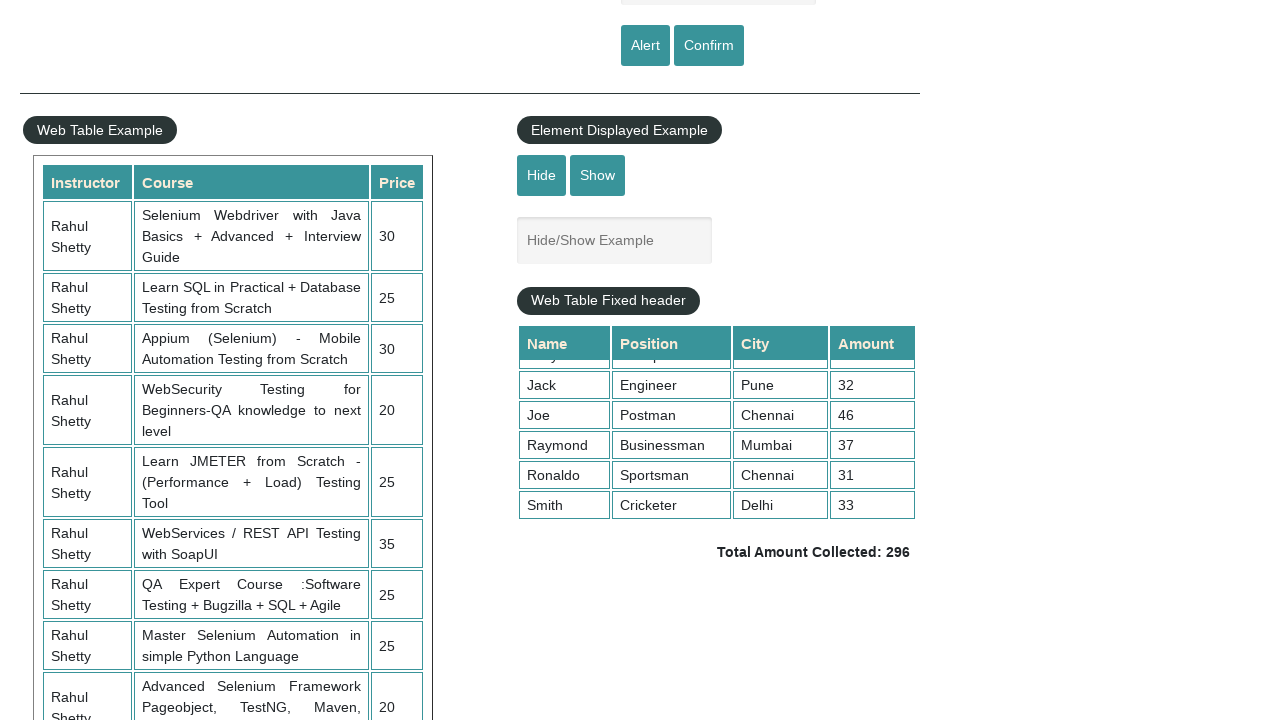

Verified that calculated sum (296) matches displayed total (296)
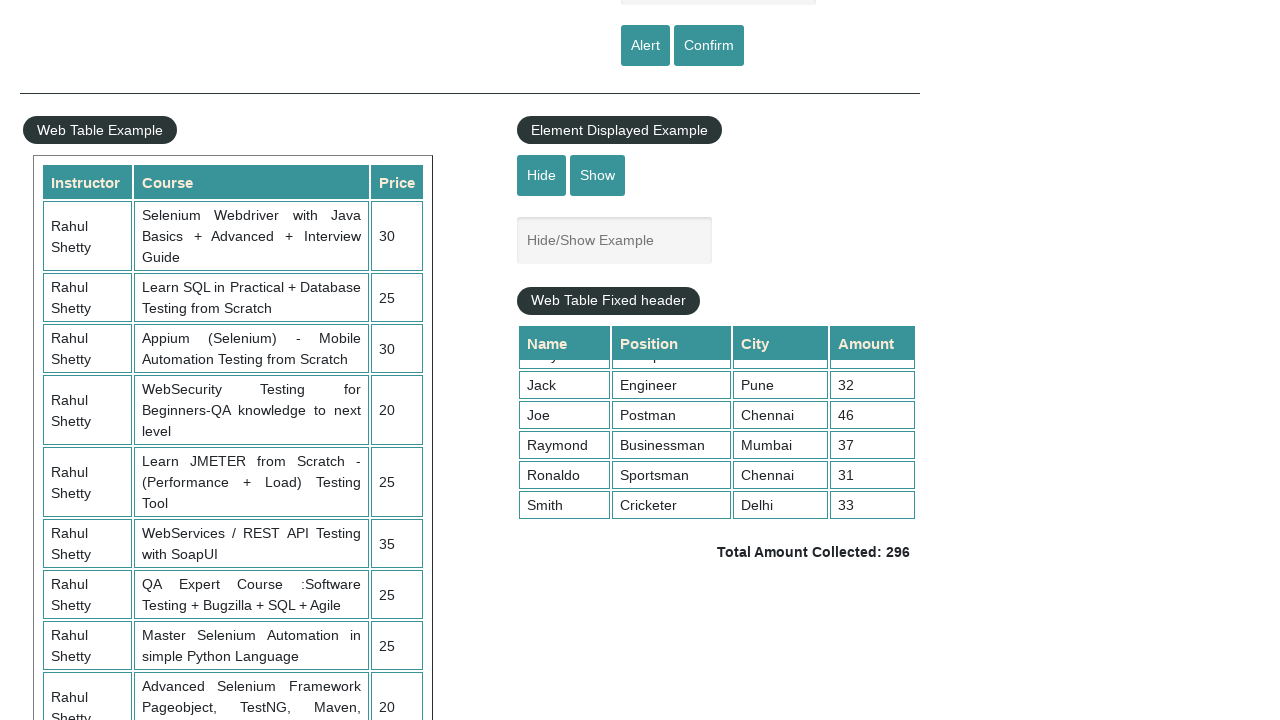

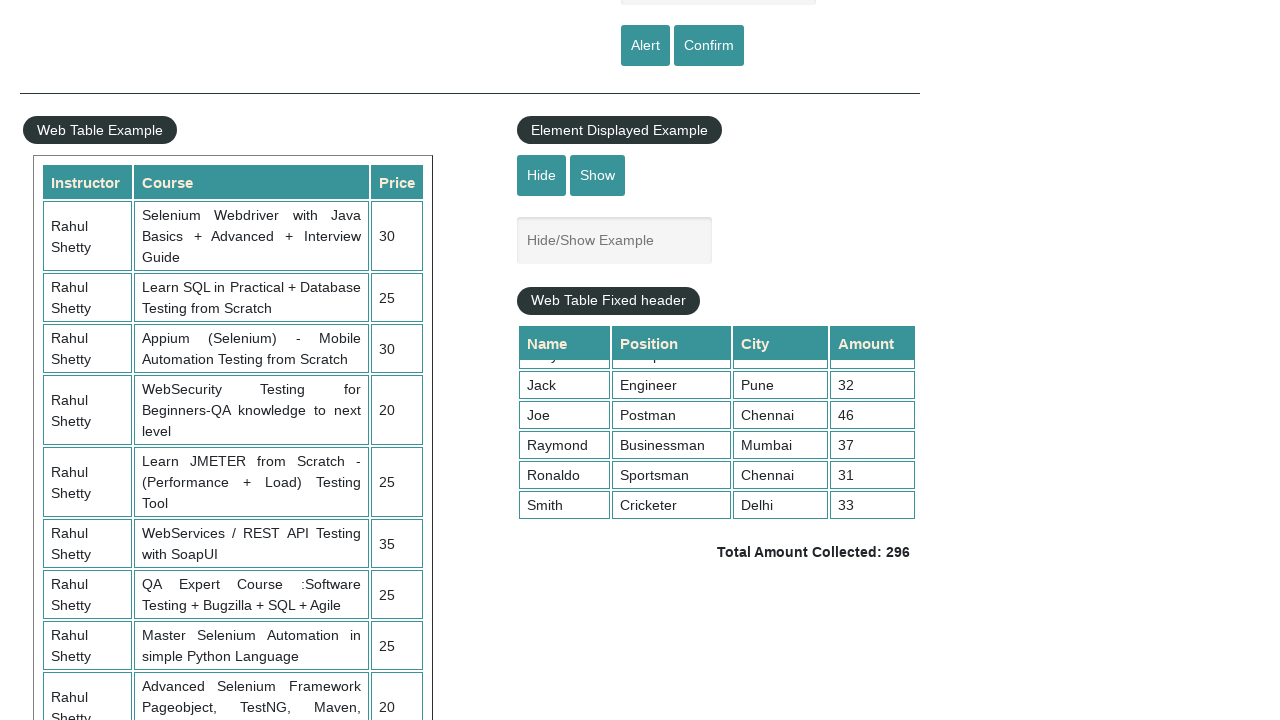